Opens the edso.in website and waits for the page to load before closing the browser

Starting URL: https://edso.in/

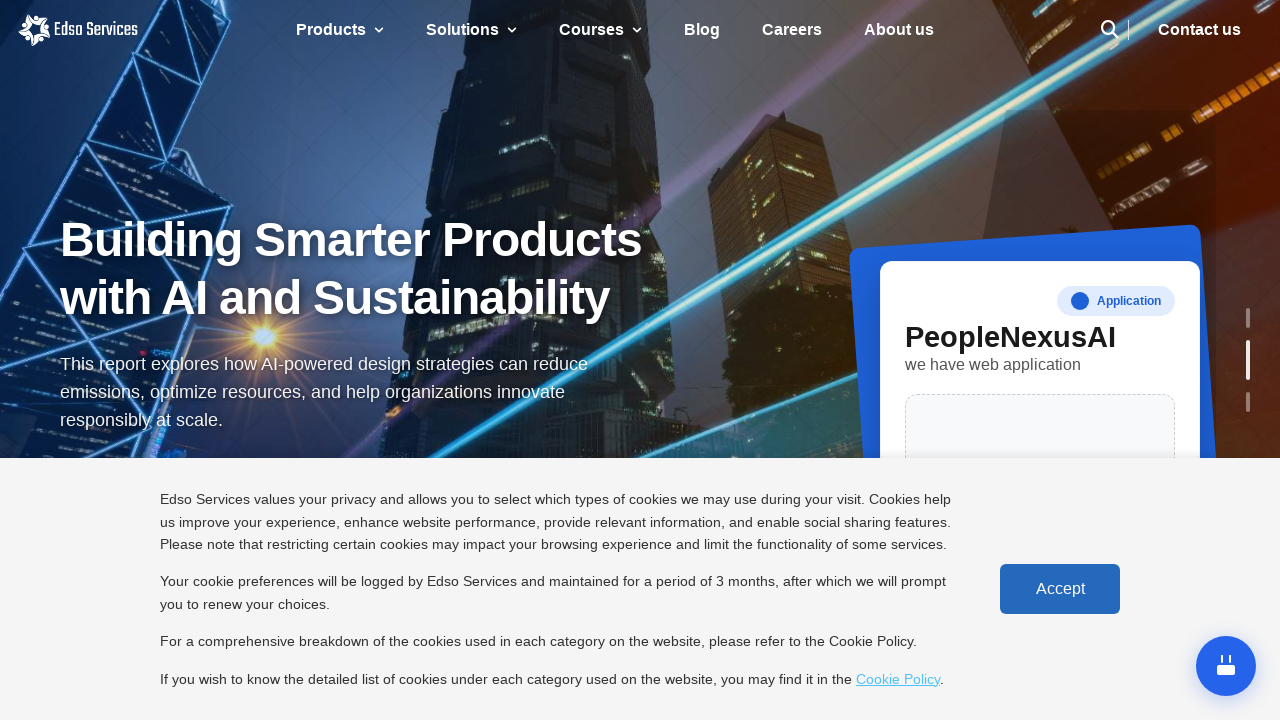

Waited for page to reach networkidle state
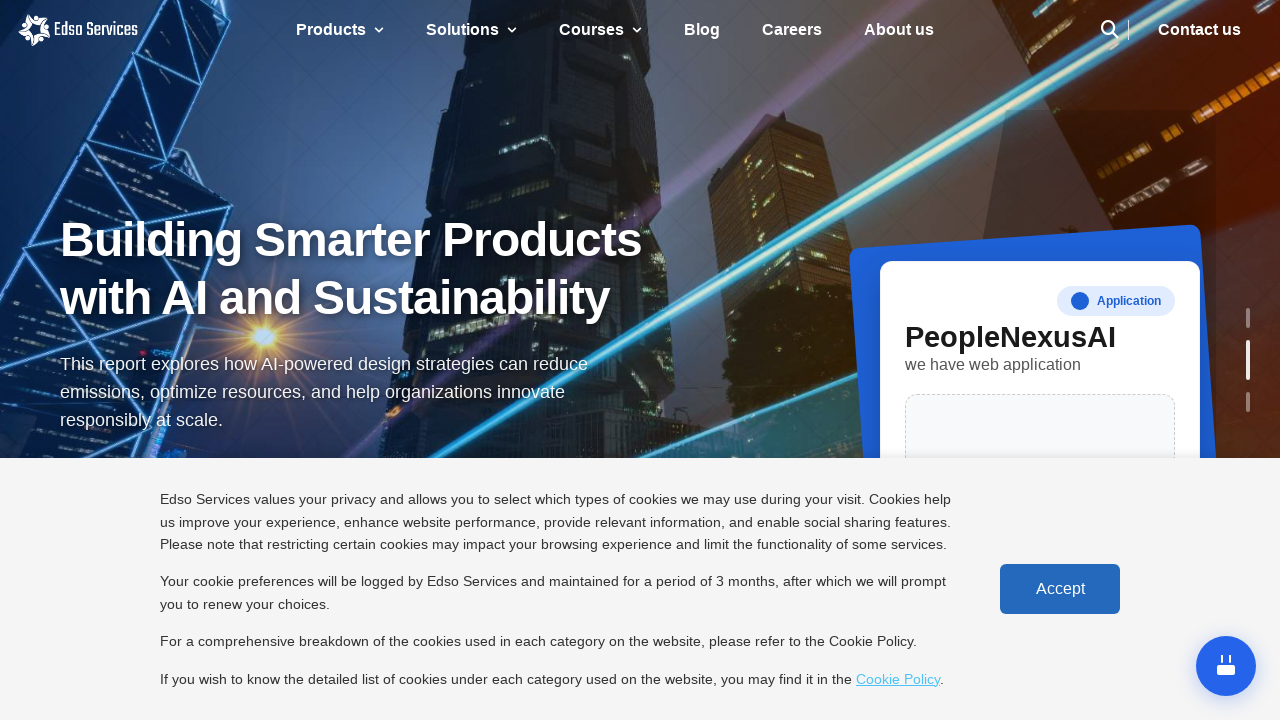

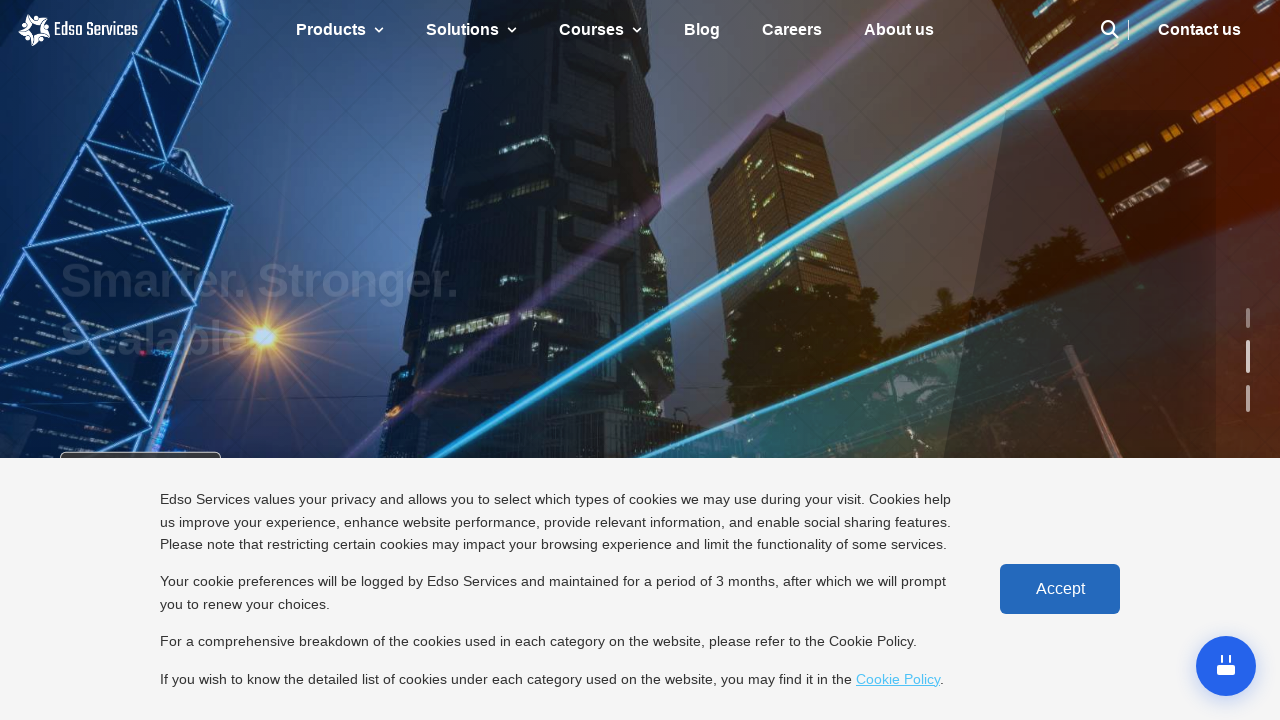